Tests timer-based JavaScript alert handling by clicking a button that triggers an alert after a delay, then accepting the alert dialog.

Starting URL: https://demoqa.com/alerts

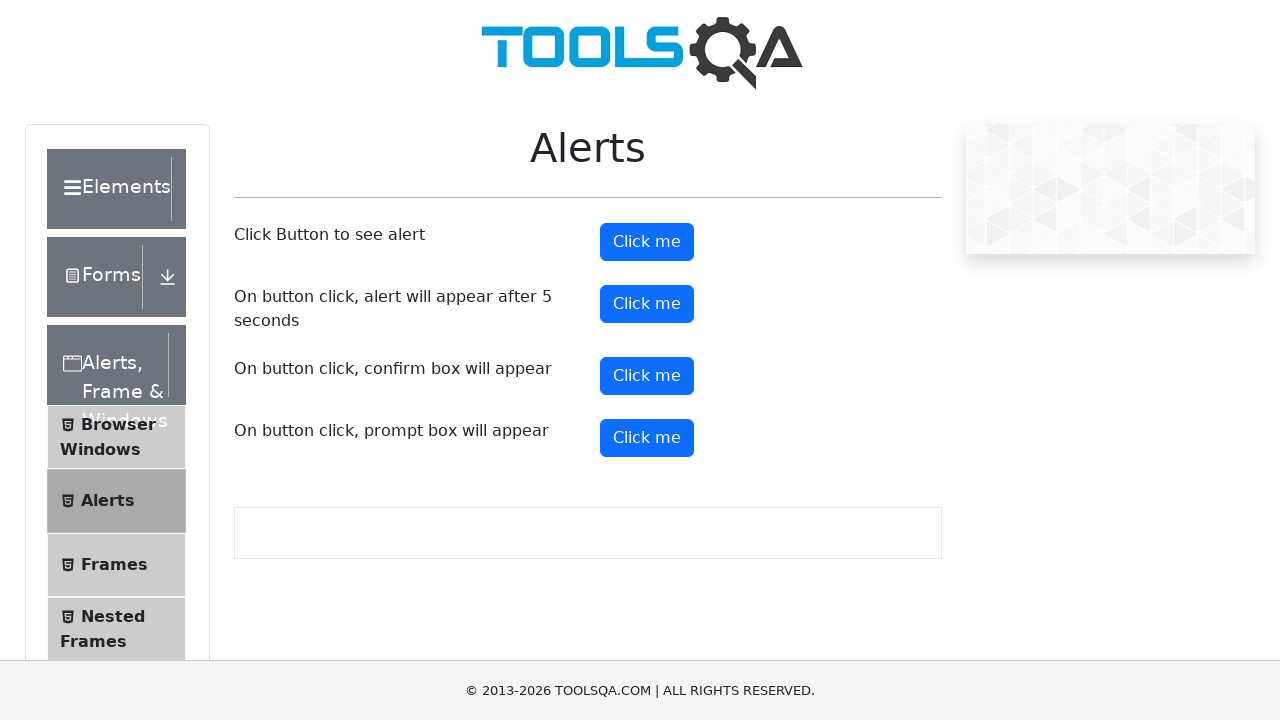

Clicked the timer alert button at (647, 304) on xpath=//button[@id='timerAlertButton']
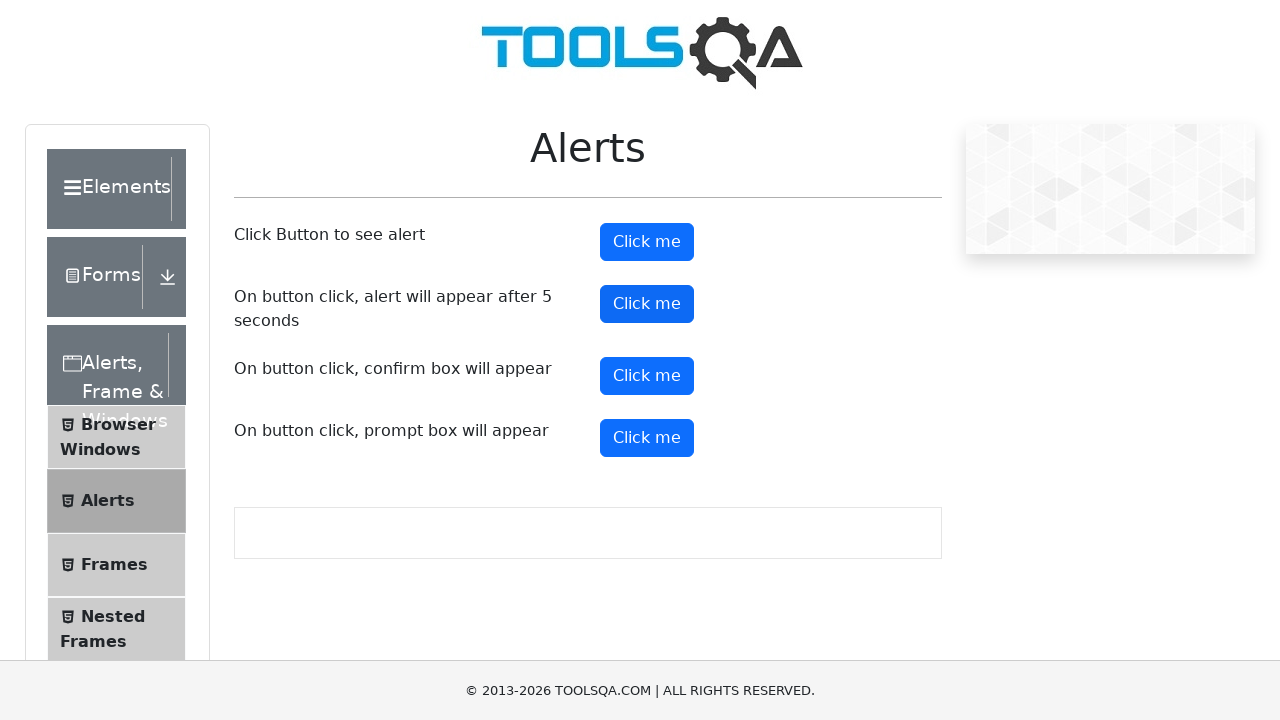

Set up dialog handler to accept alerts
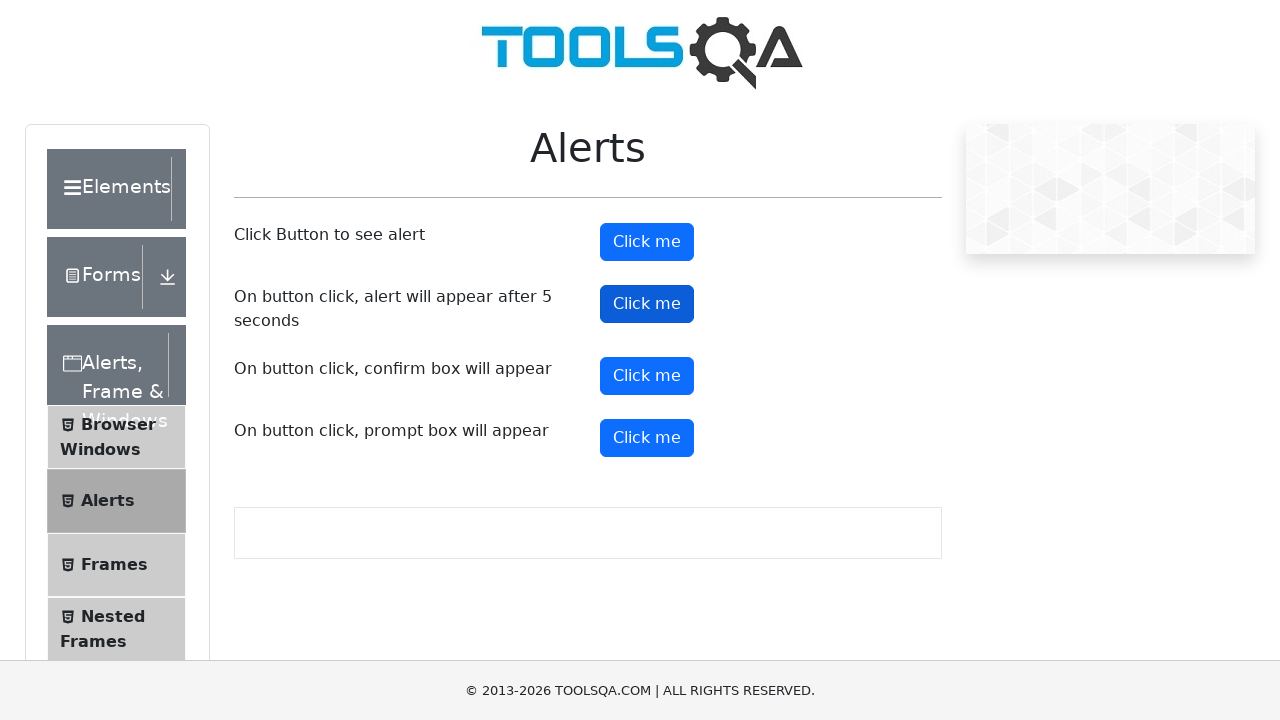

Waited 6 seconds for alert to appear and be handled
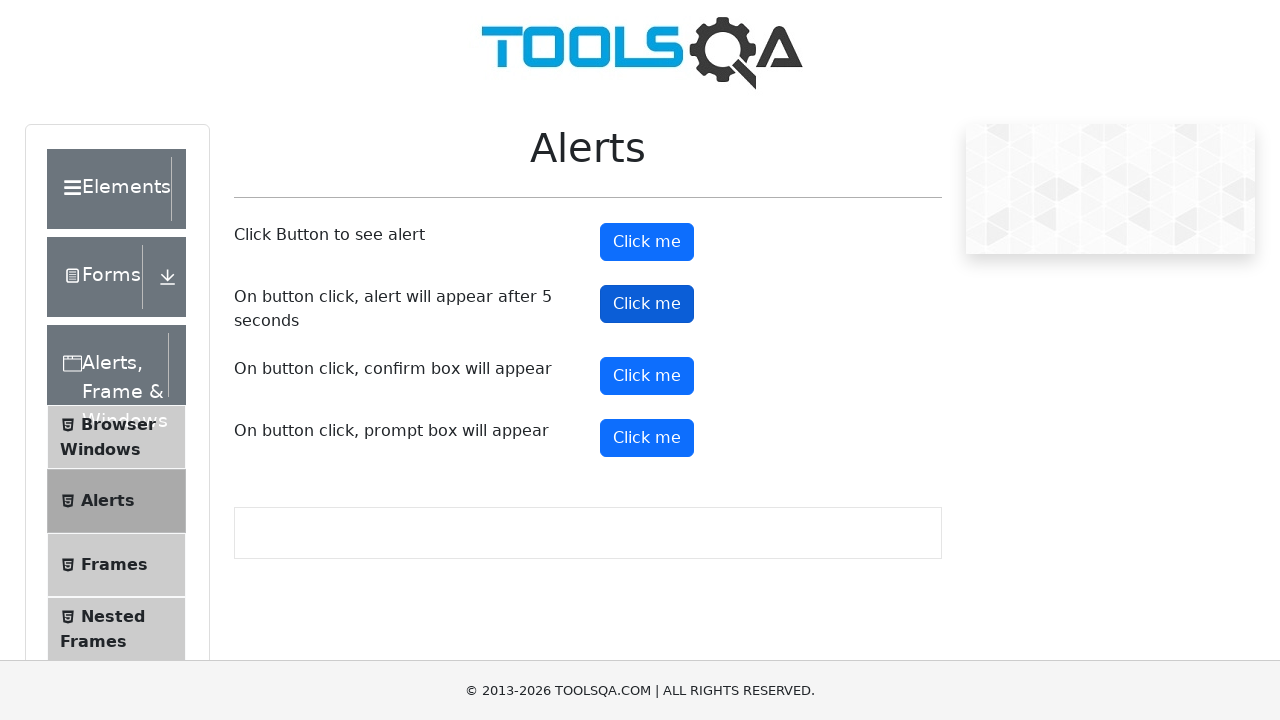

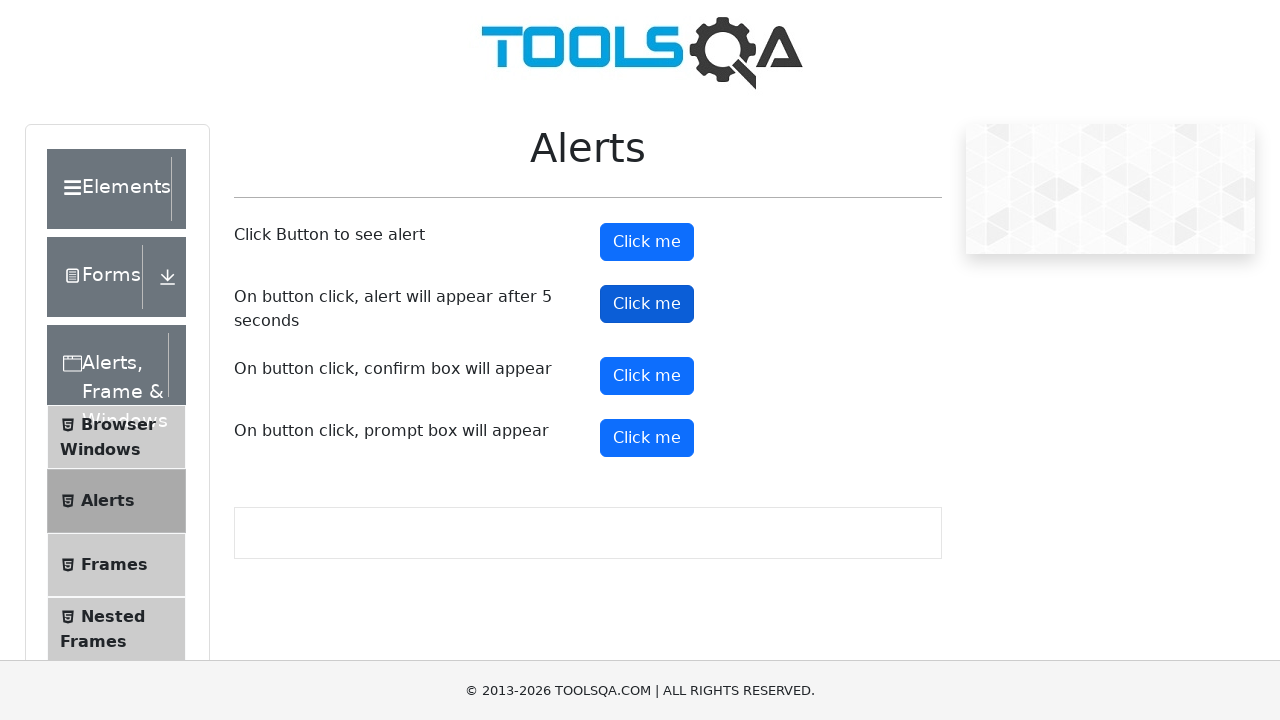